Deletes a customer from the table and verifies they no longer appear in search results

Starting URL: https://www.globalsqa.com/angularJs-protractor/BankingProject/#/manager

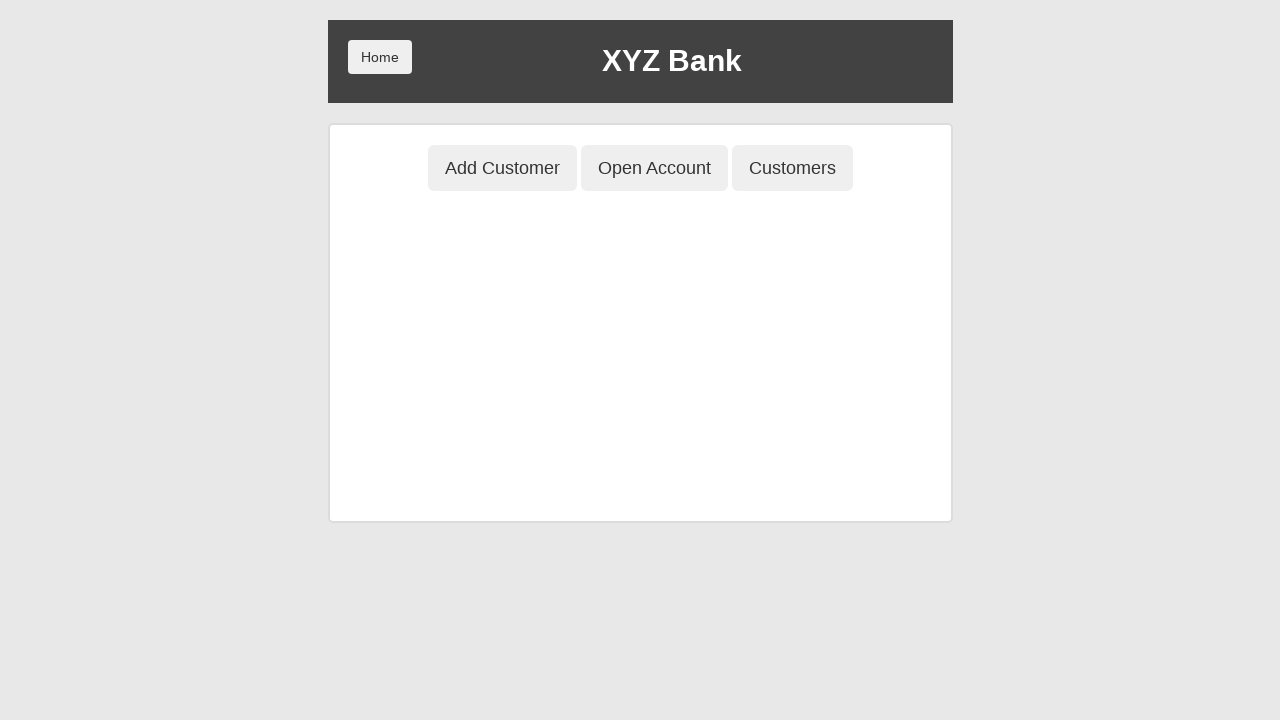

Clicked button to navigate to customers page at (792, 168) on button[ng-click='showCust()']
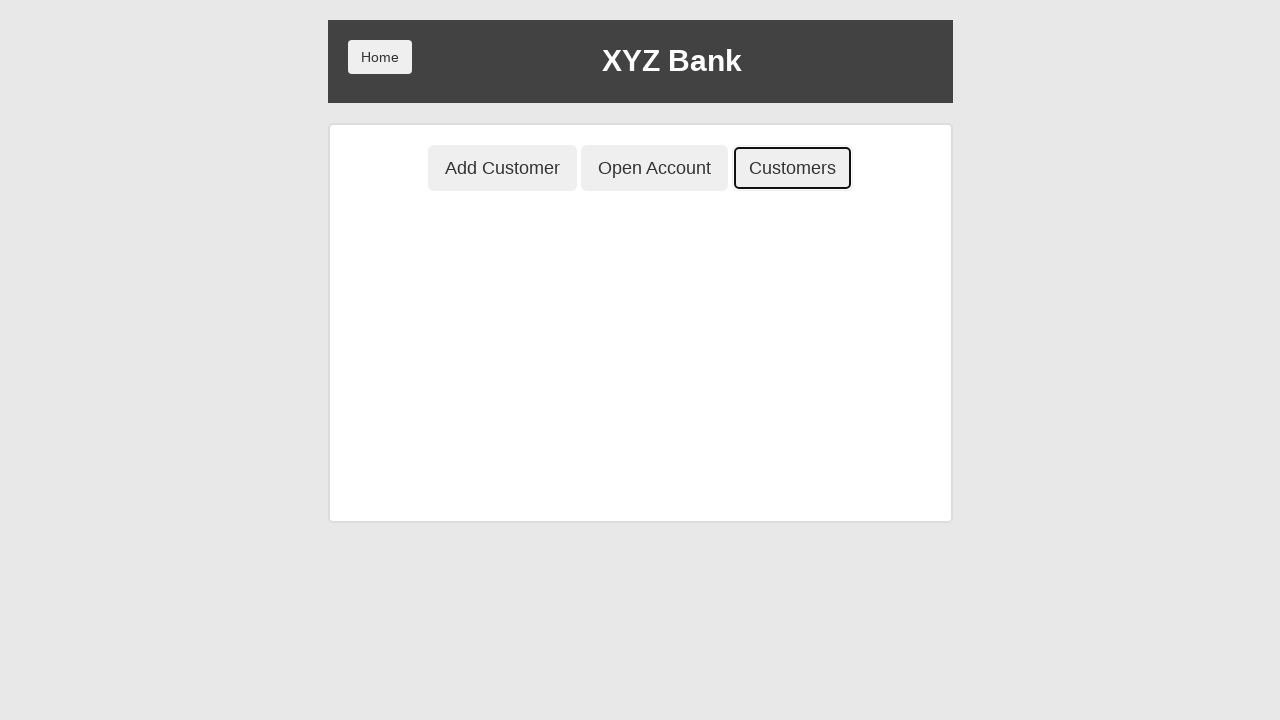

Customer table loaded with rows
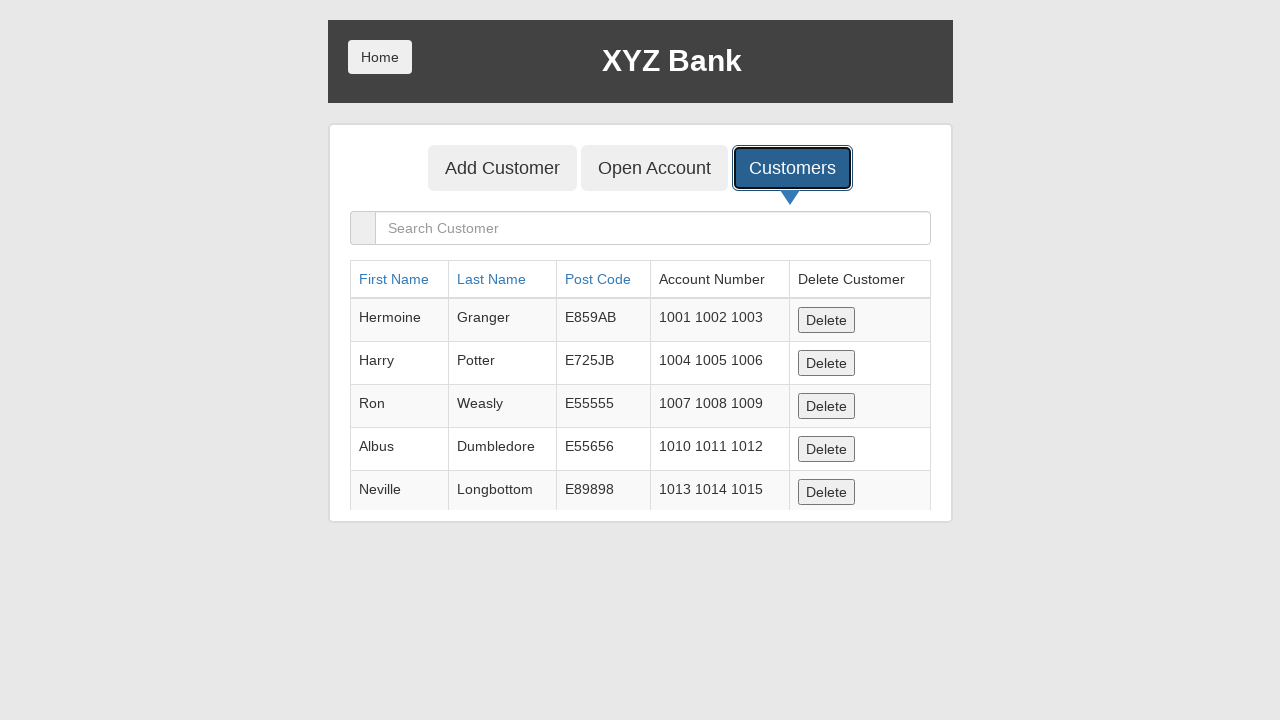

Clicked delete button for second customer in table at (826, 363) on tbody tr:nth-child(2) button[ng-click='deleteCust(cust)']
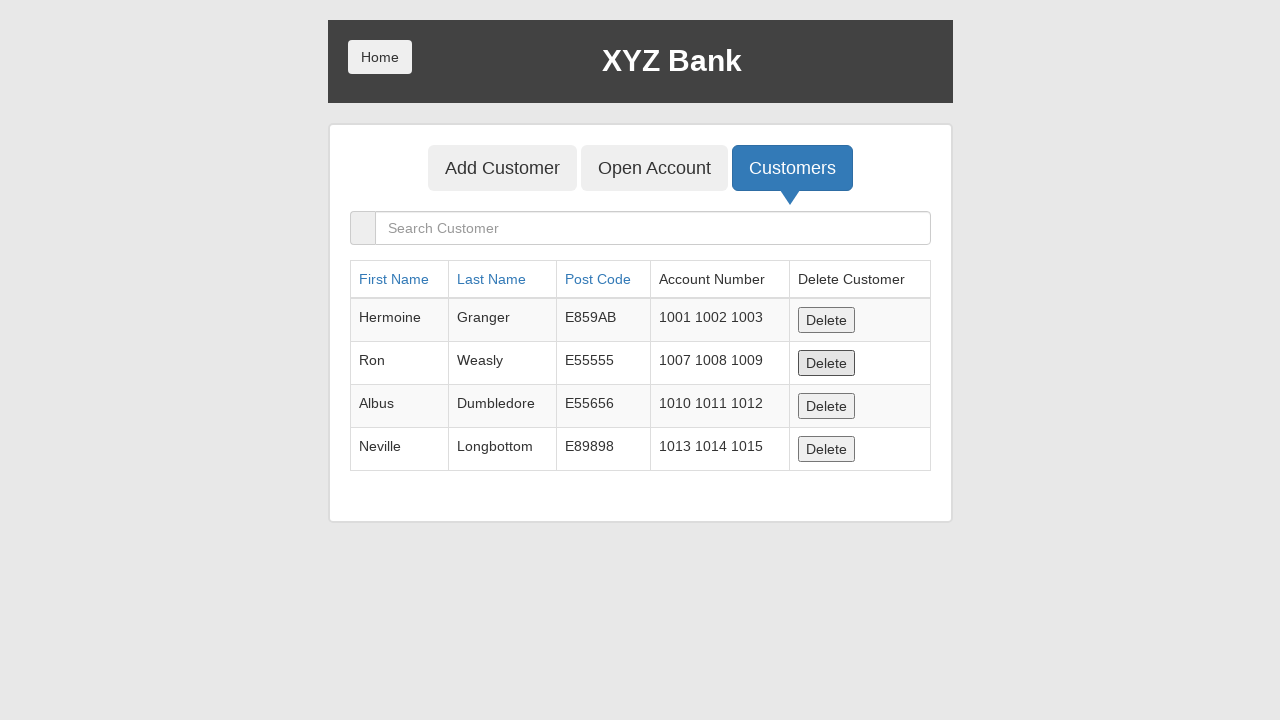

Searched for deleted customer 'Harry' to verify removal on input[ng-model='searchCustomer']
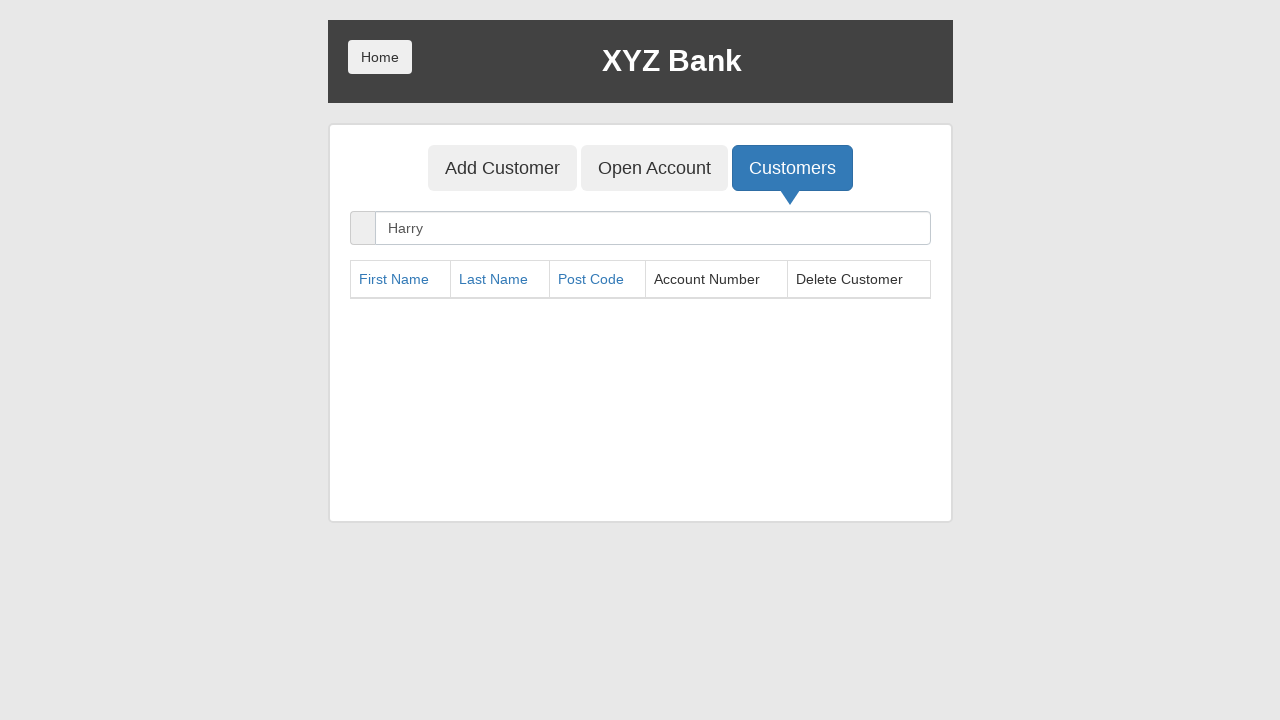

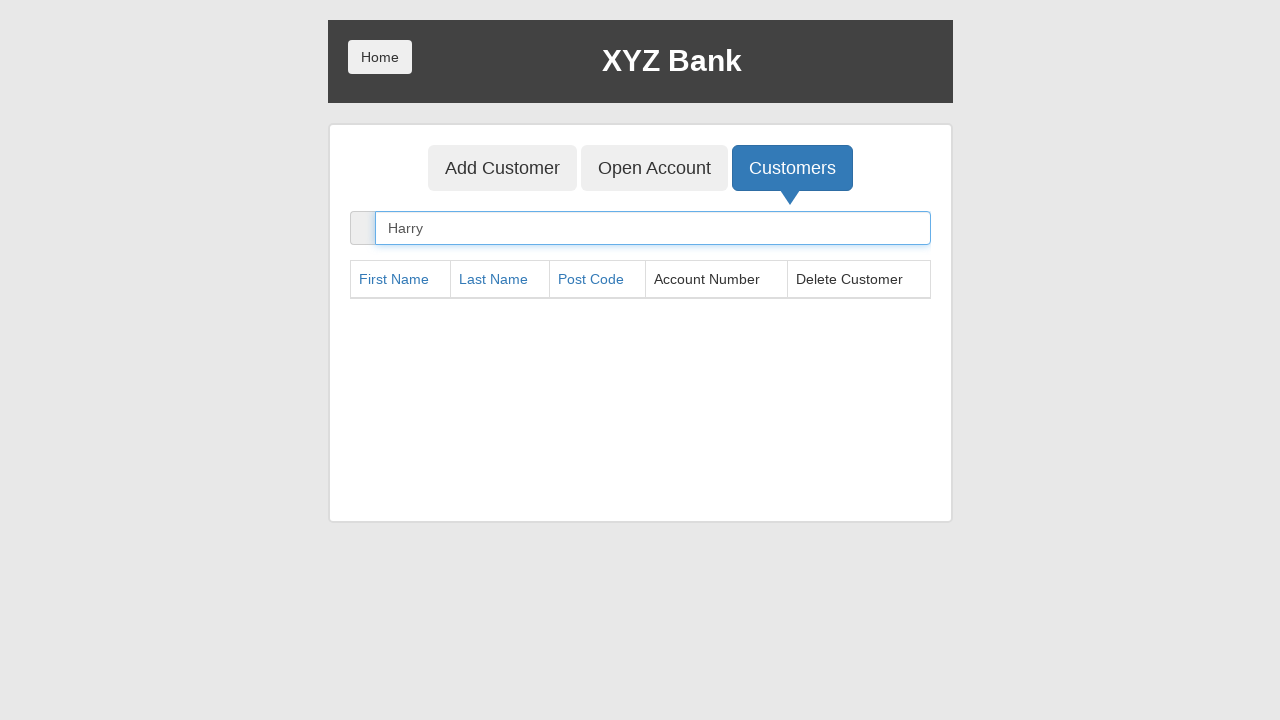